Tests radio button selection by clicking on the label text for "erkek" (male) option and verifies that only the selected radio button is checked while others remain unchecked

Starting URL: https://testotomasyonu.com/form

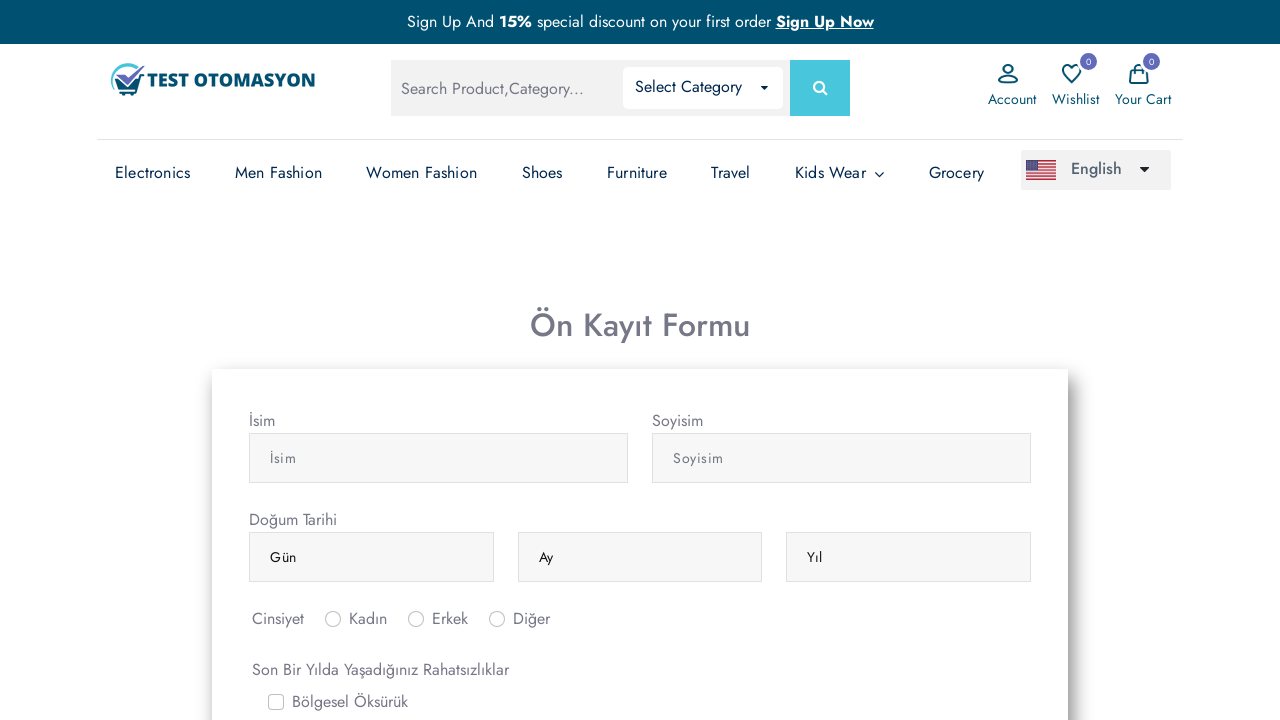

Clicked on 'erkek' (male) radio button label at (450, 619) on label[for='inlineRadio2']
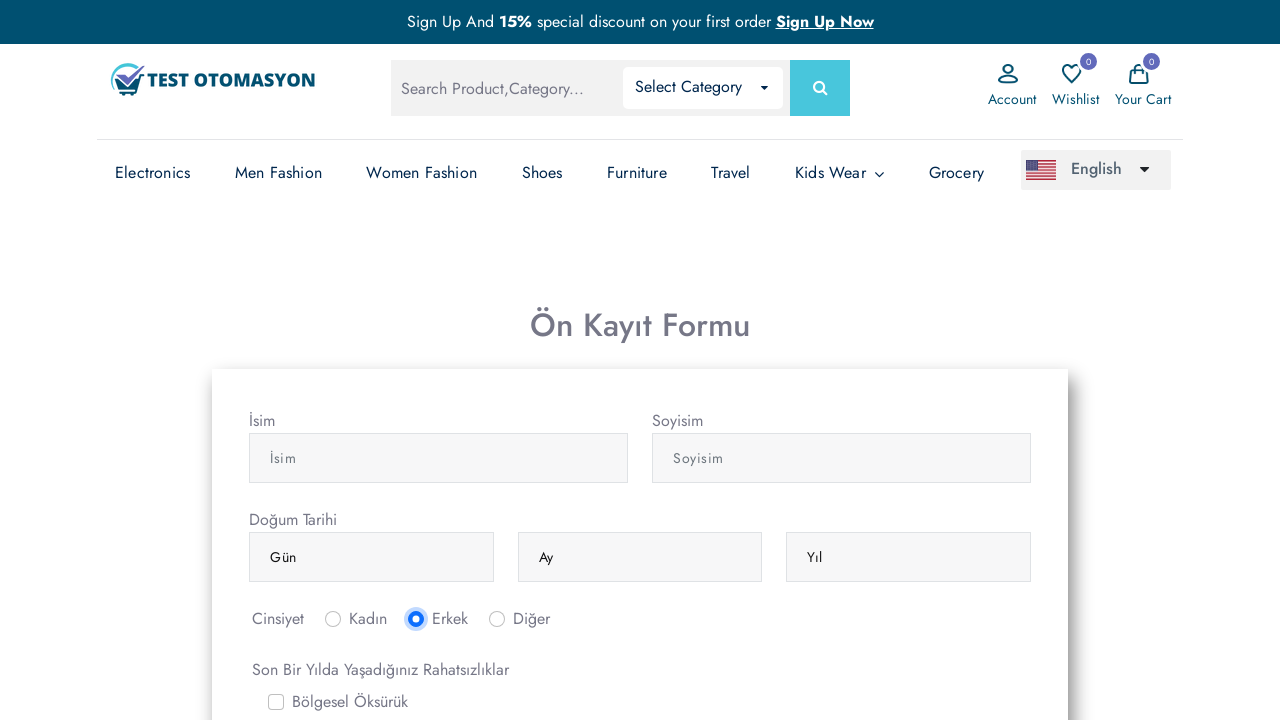

Verified that 'erkek' radio button is checked
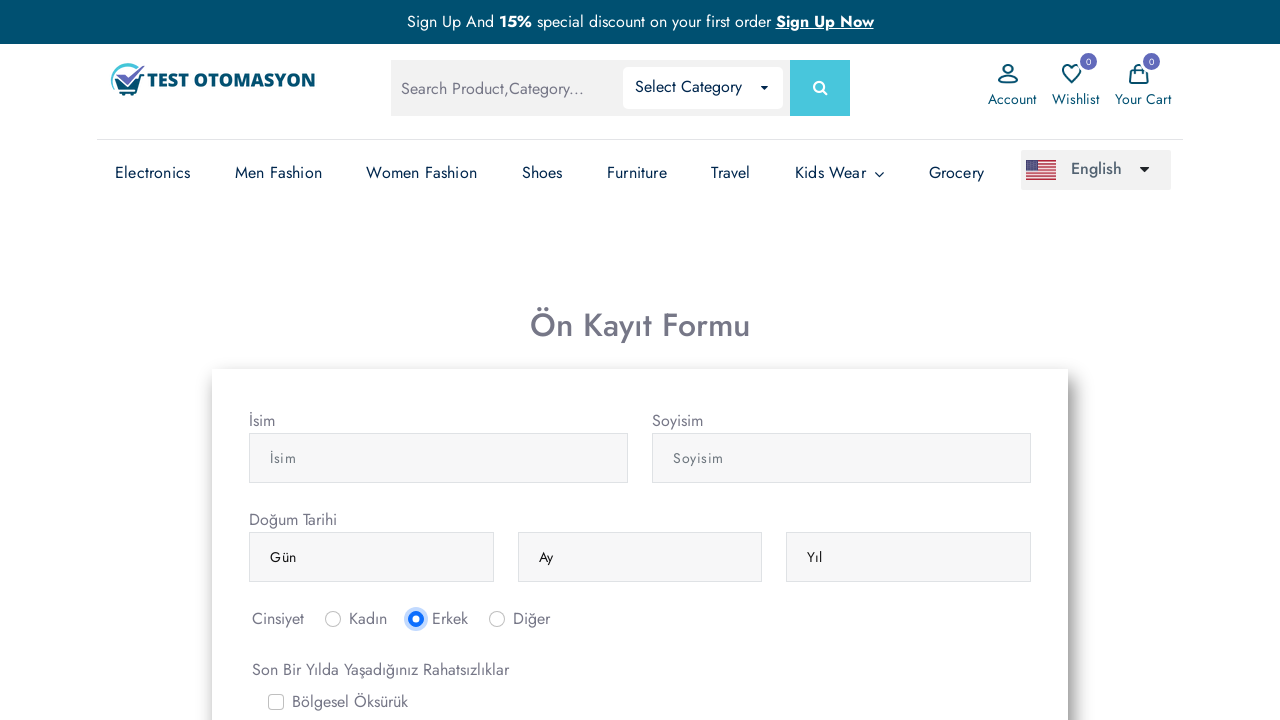

Verified that 'kadın' (female) radio button is not checked
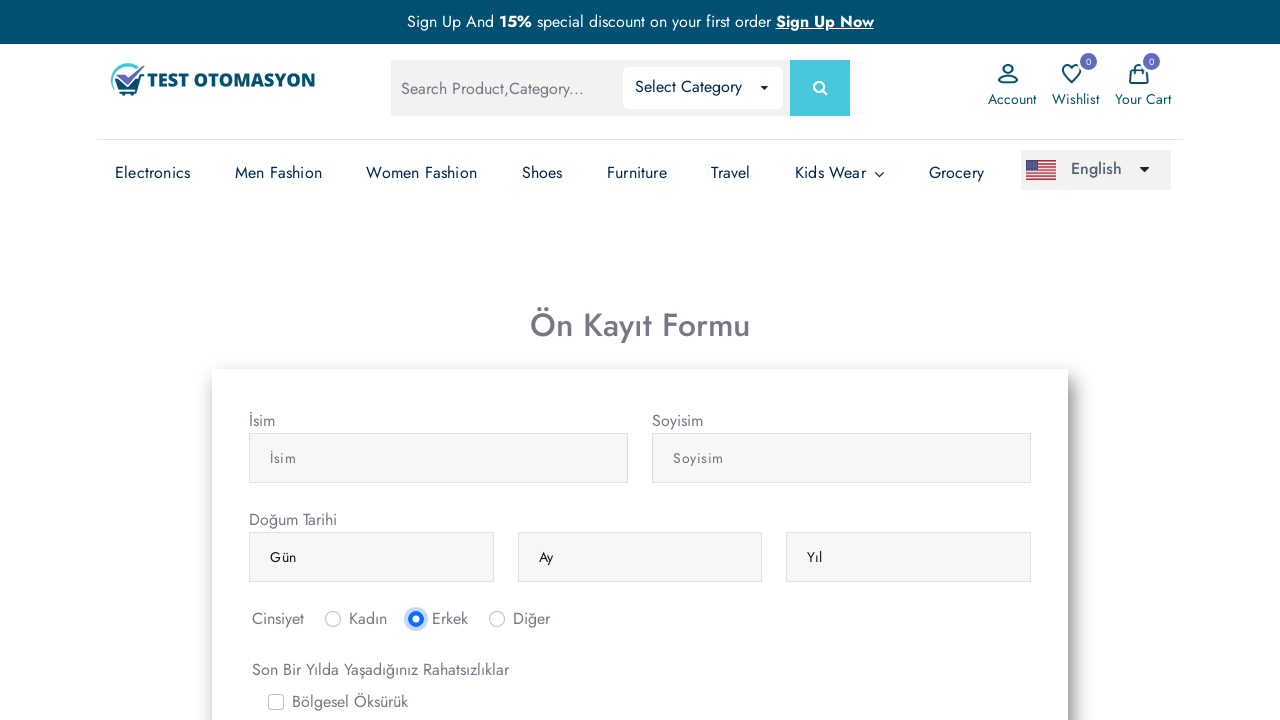

Verified that 'diğer' (other) radio button is not checked
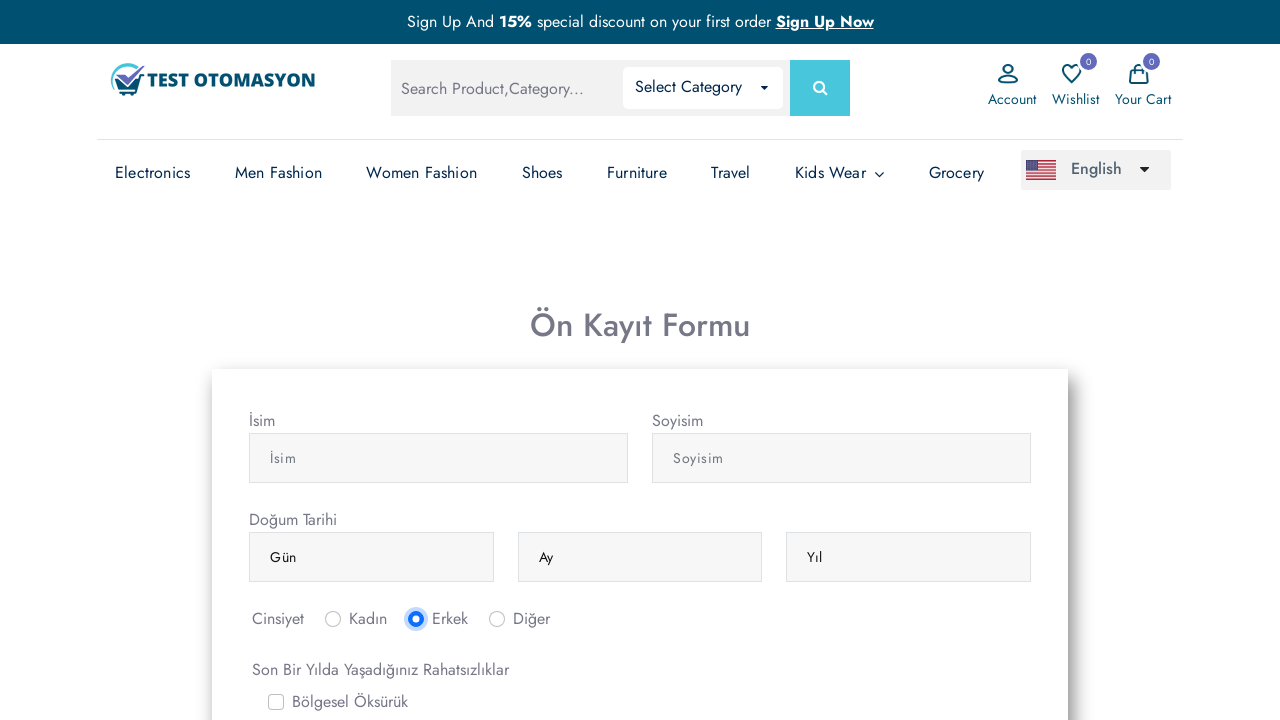

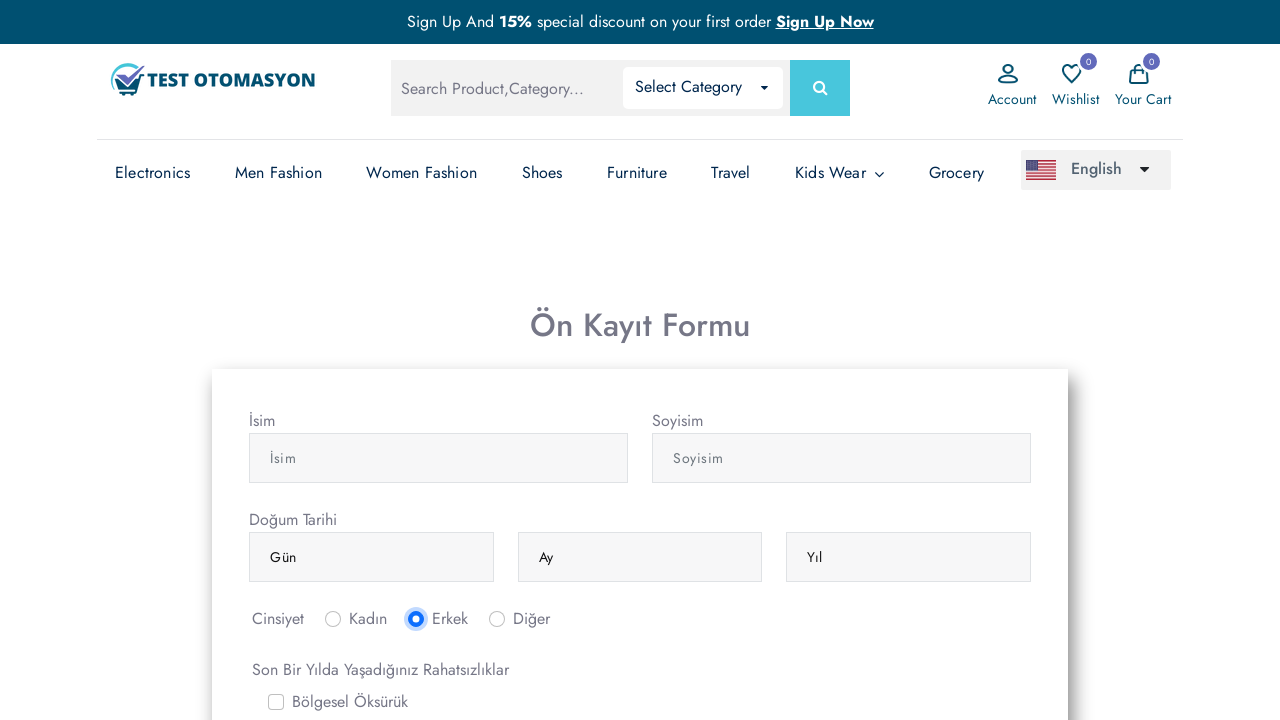